Tests checkbox functionality by selecting and unselecting the first checkbox on a practice automation page

Starting URL: https://rahulshettyacademy.com/AutomationPractice/

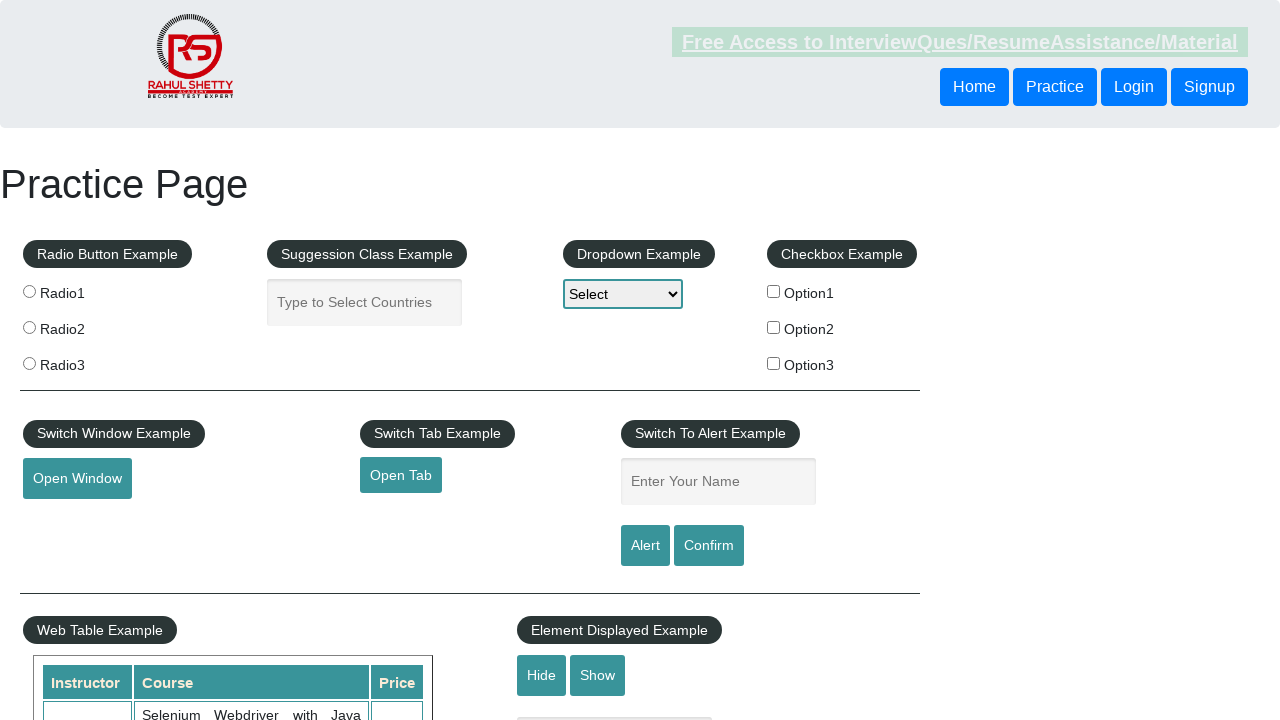

Waited for first checkbox to be visible
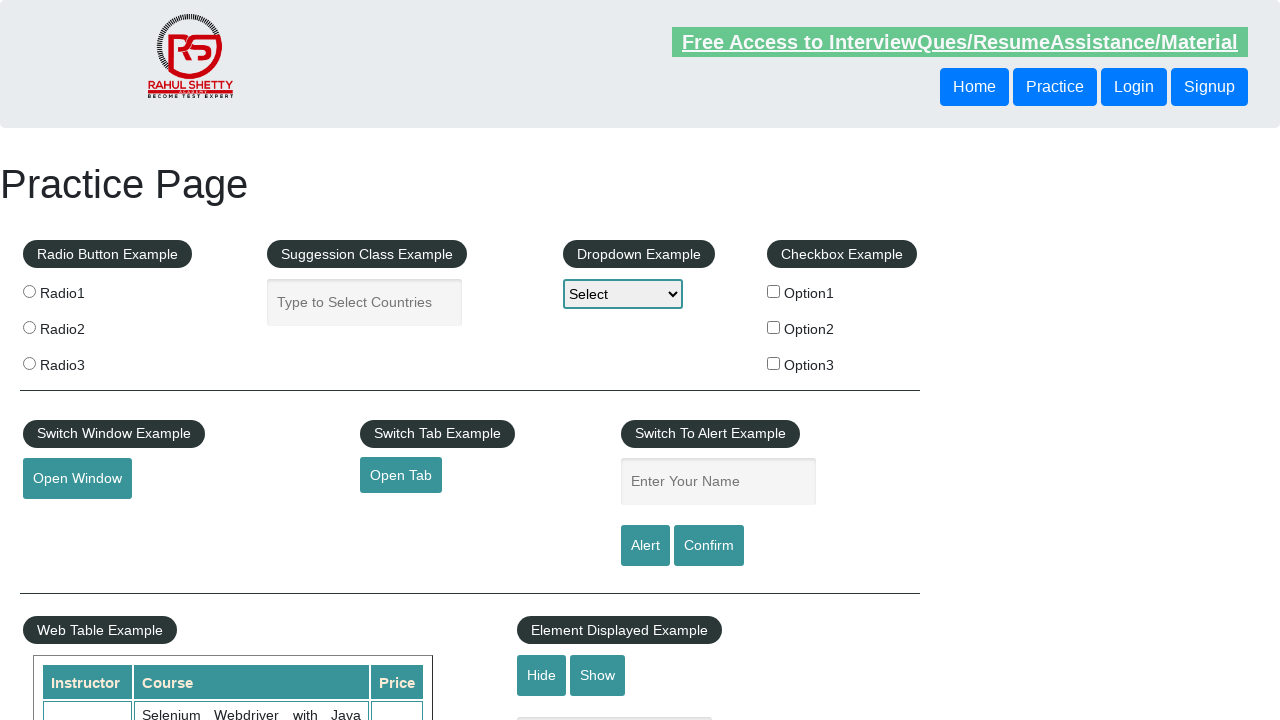

Clicked to select first checkbox at (774, 291) on input#checkBoxOption1
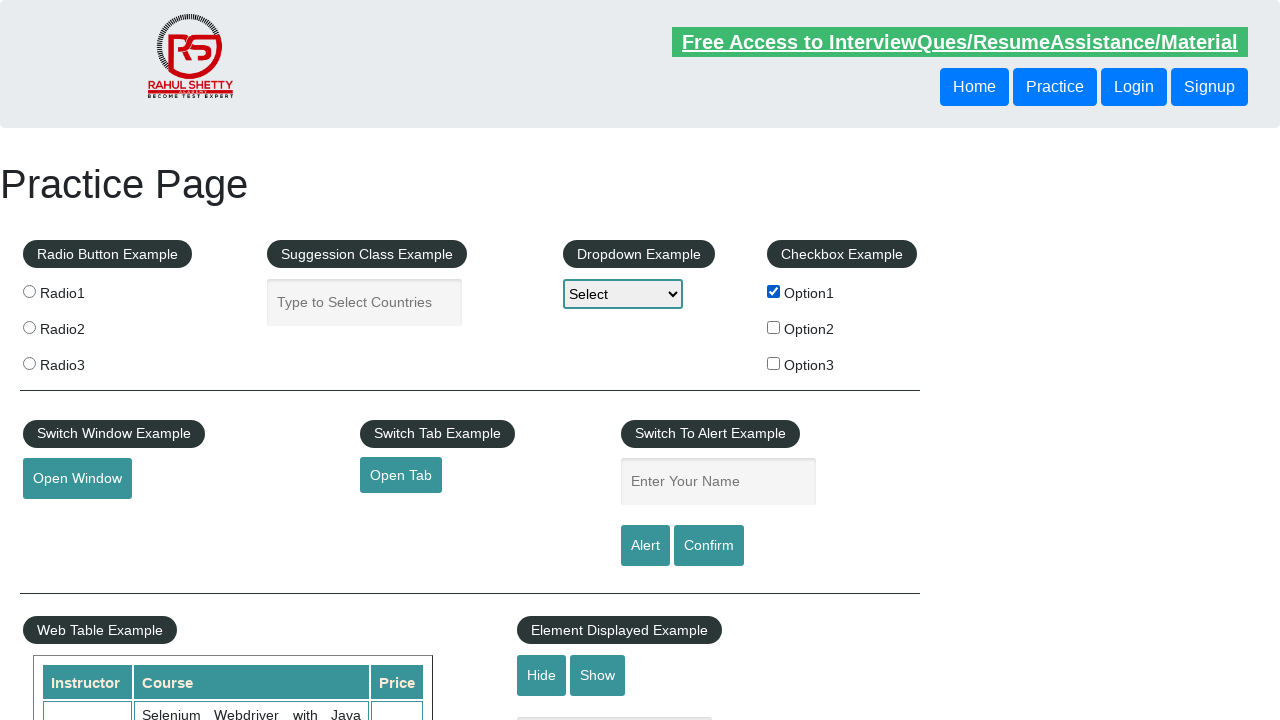

Clicked to unselect first checkbox at (774, 291) on input#checkBoxOption1
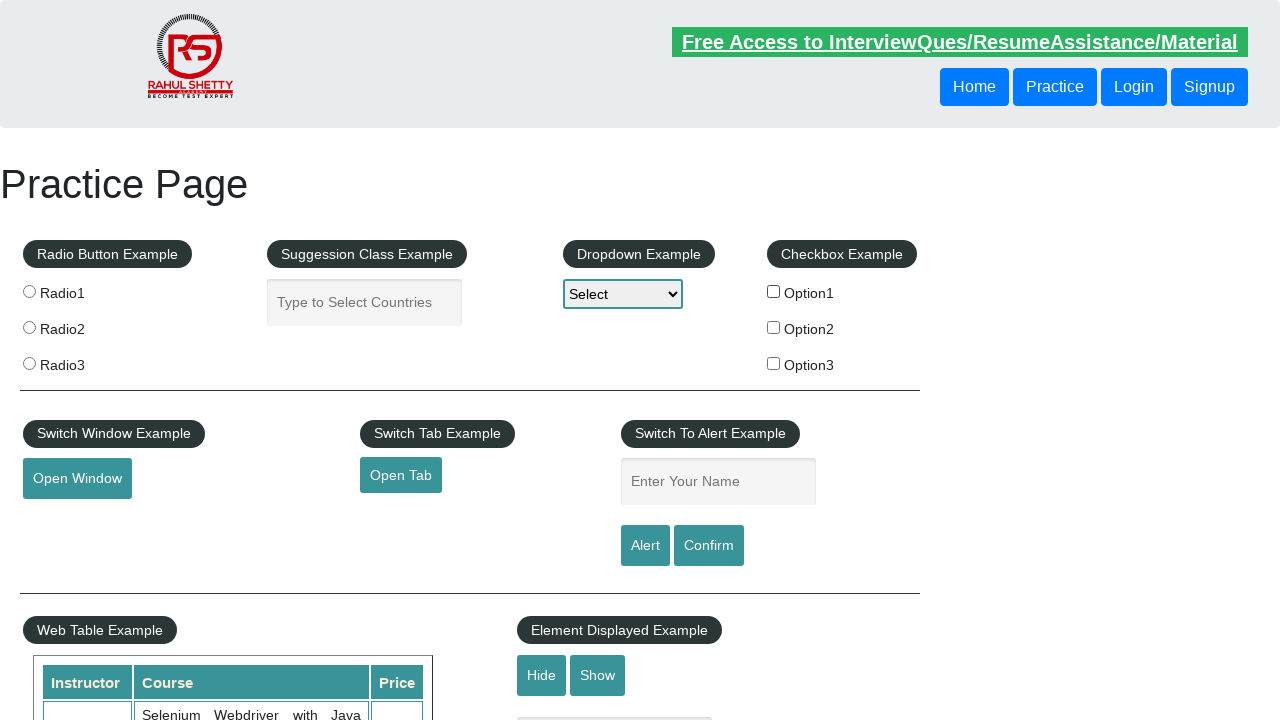

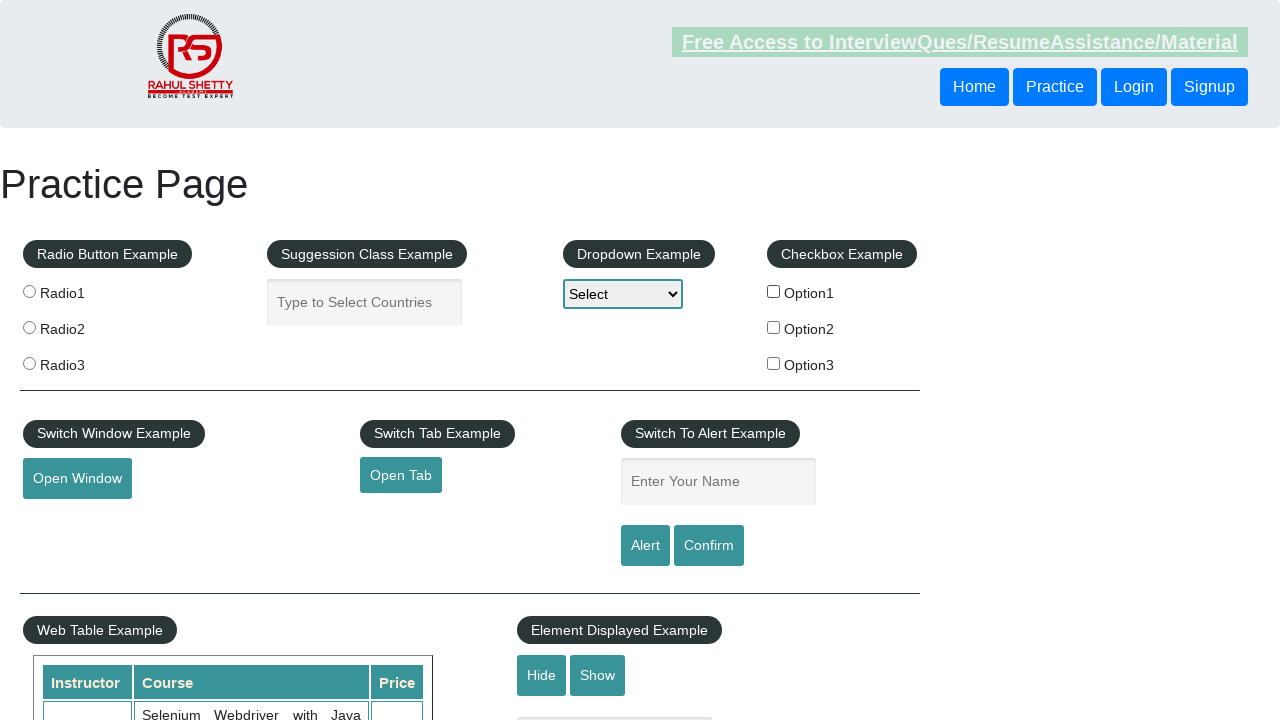